Tests filling out a practice form with personal information and submitting it

Starting URL: https://demoqa.com/automation-practice-form

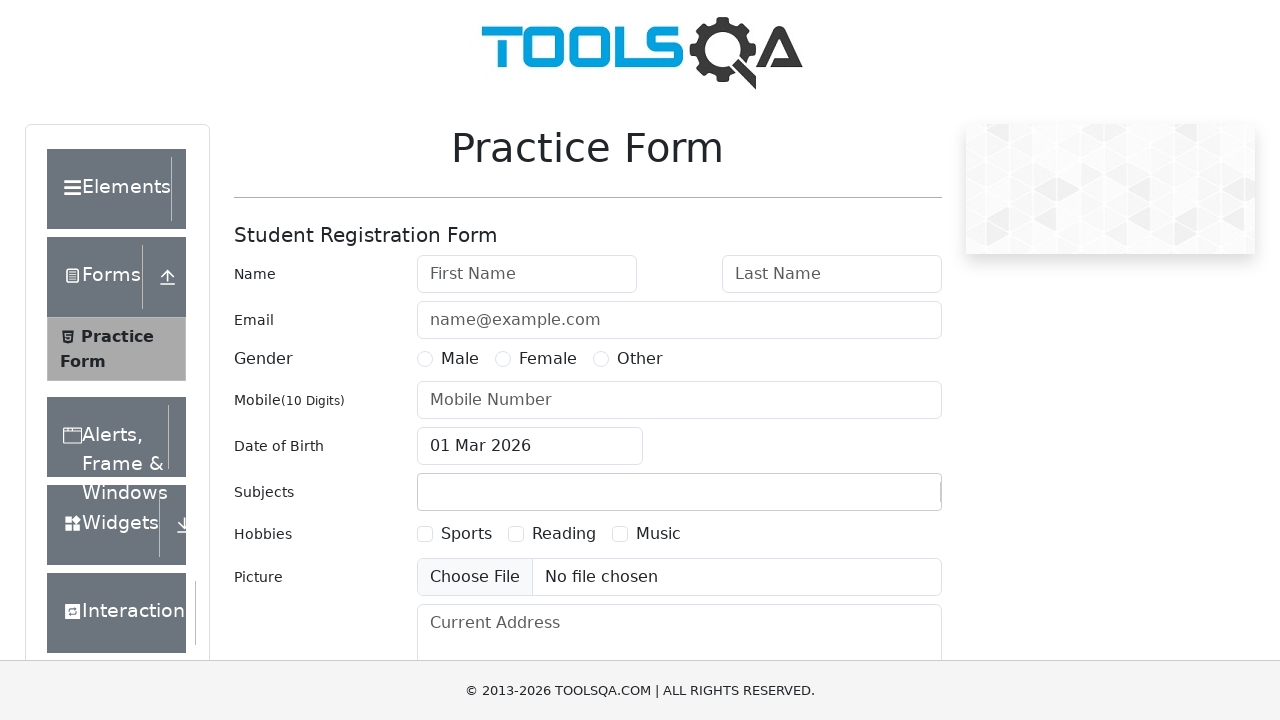

Scrolled first name field into view
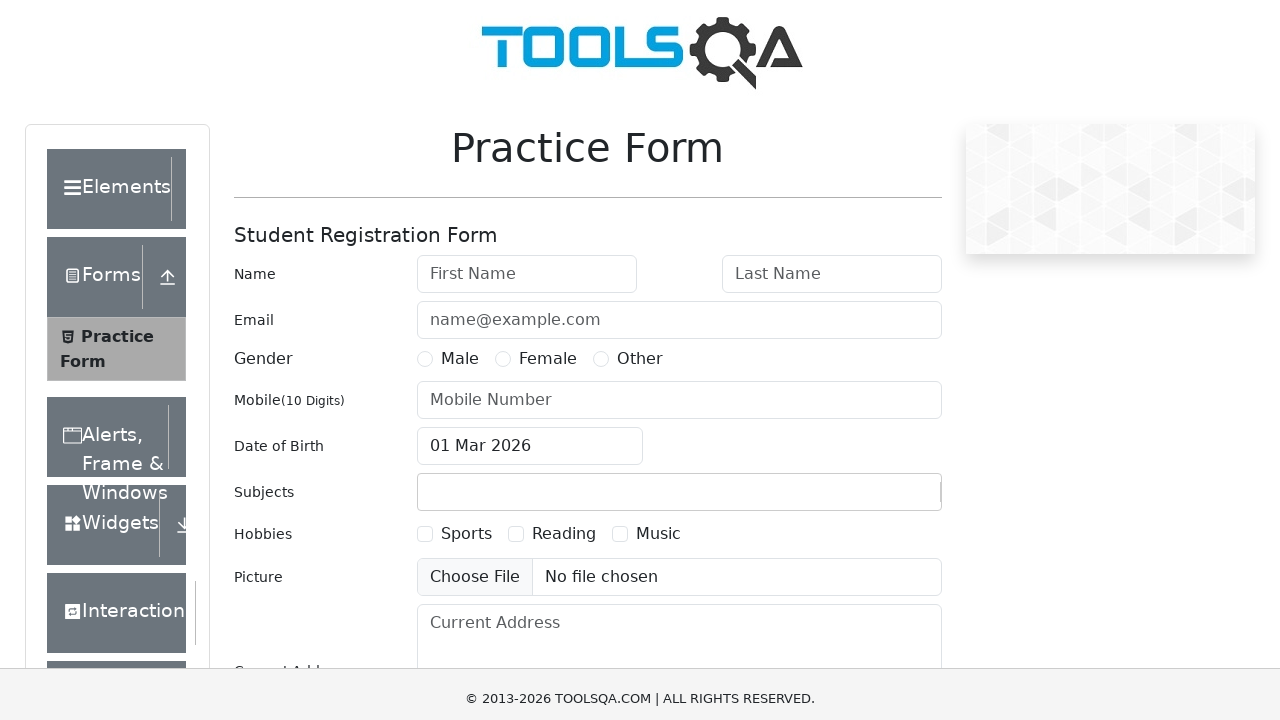

Filled first name field with 'Irina' on #firstName
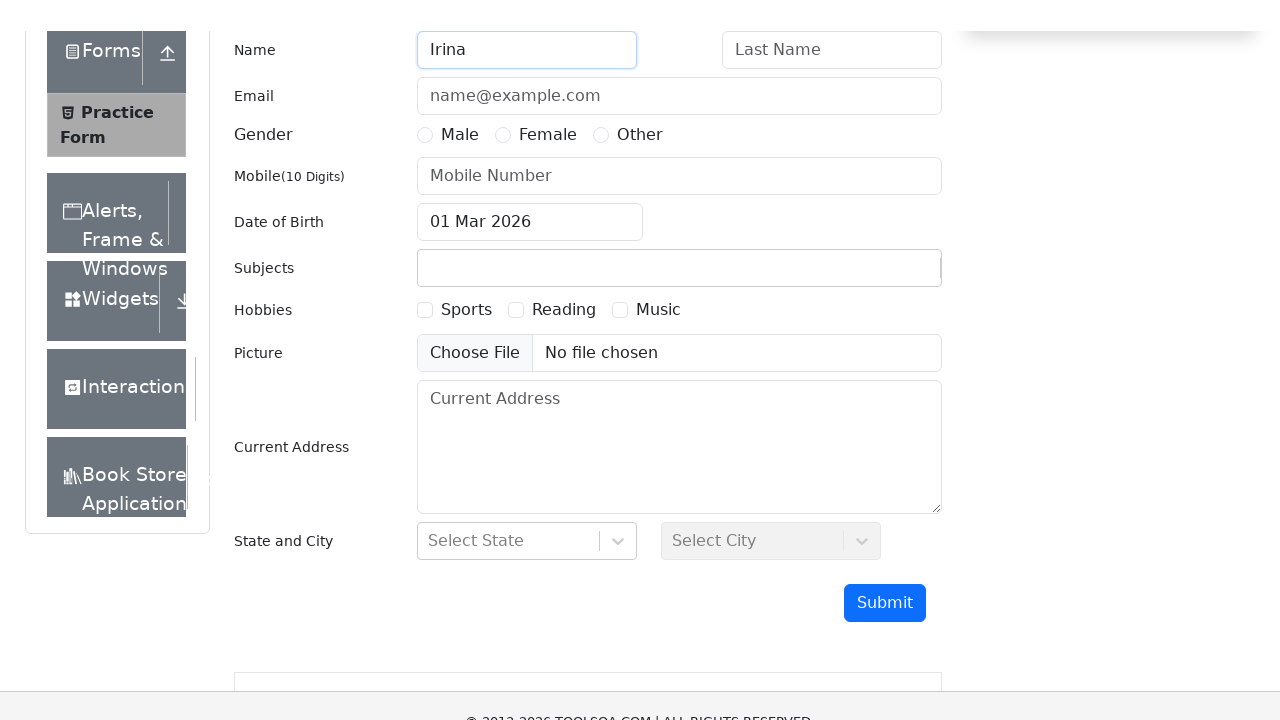

Scrolled last name field into view
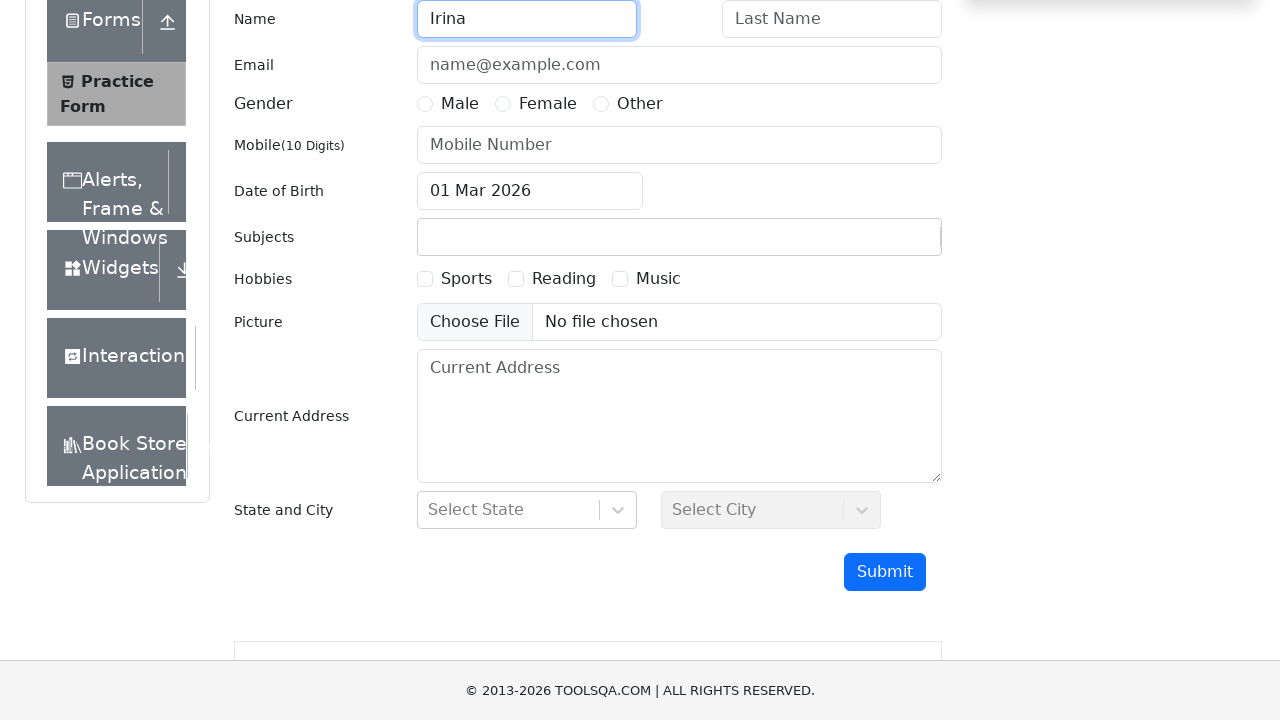

Filled last name field with 'Kuperman' on #lastName
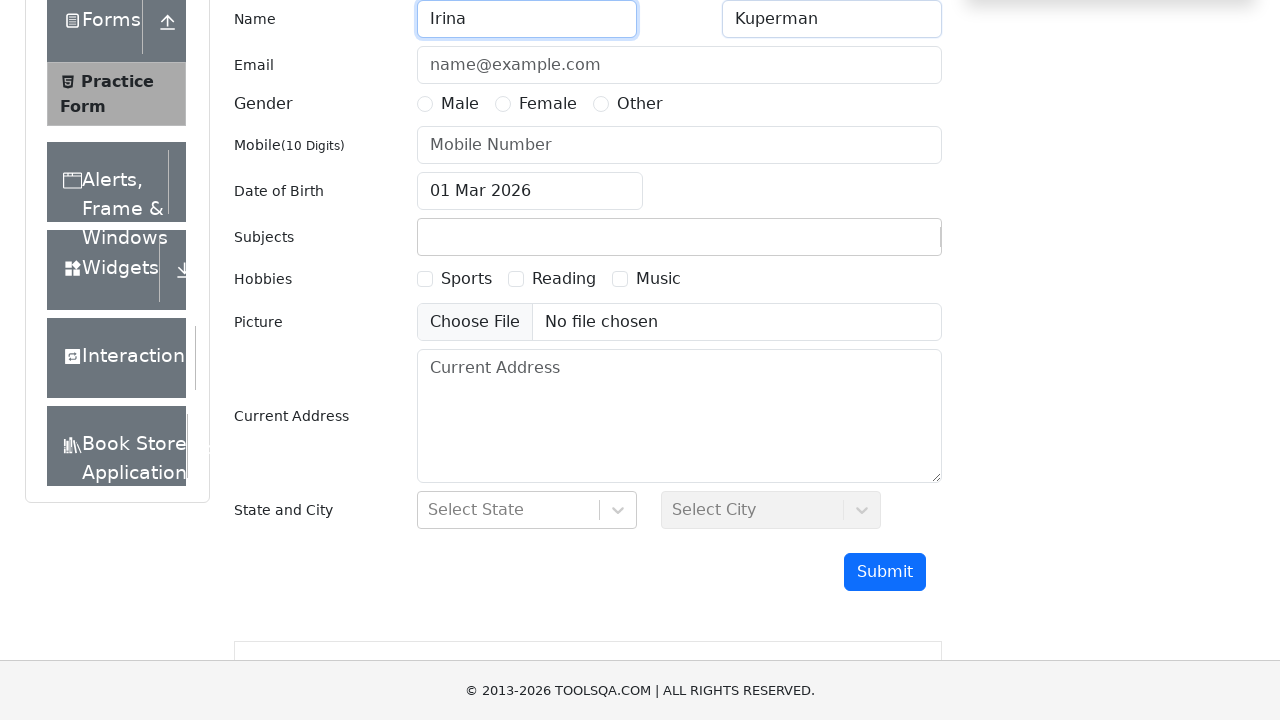

Scrolled email field into view
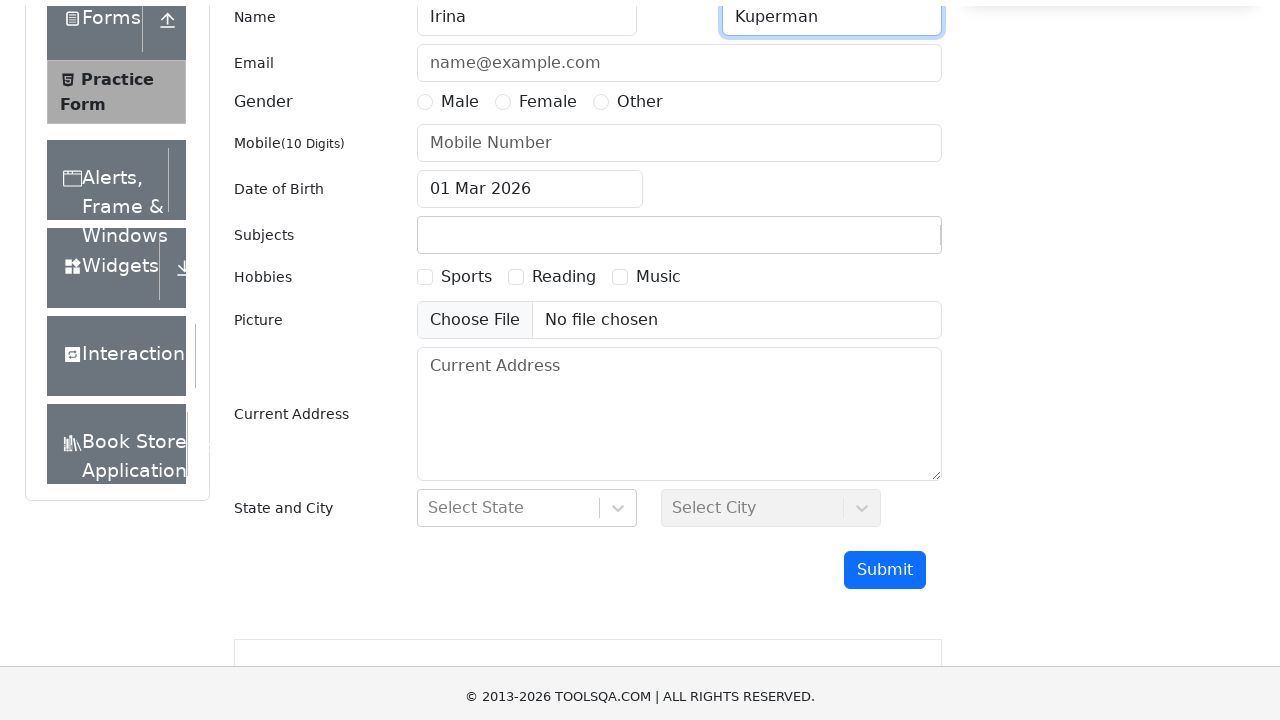

Filled email field with 'ama@ama.com' on #userEmail
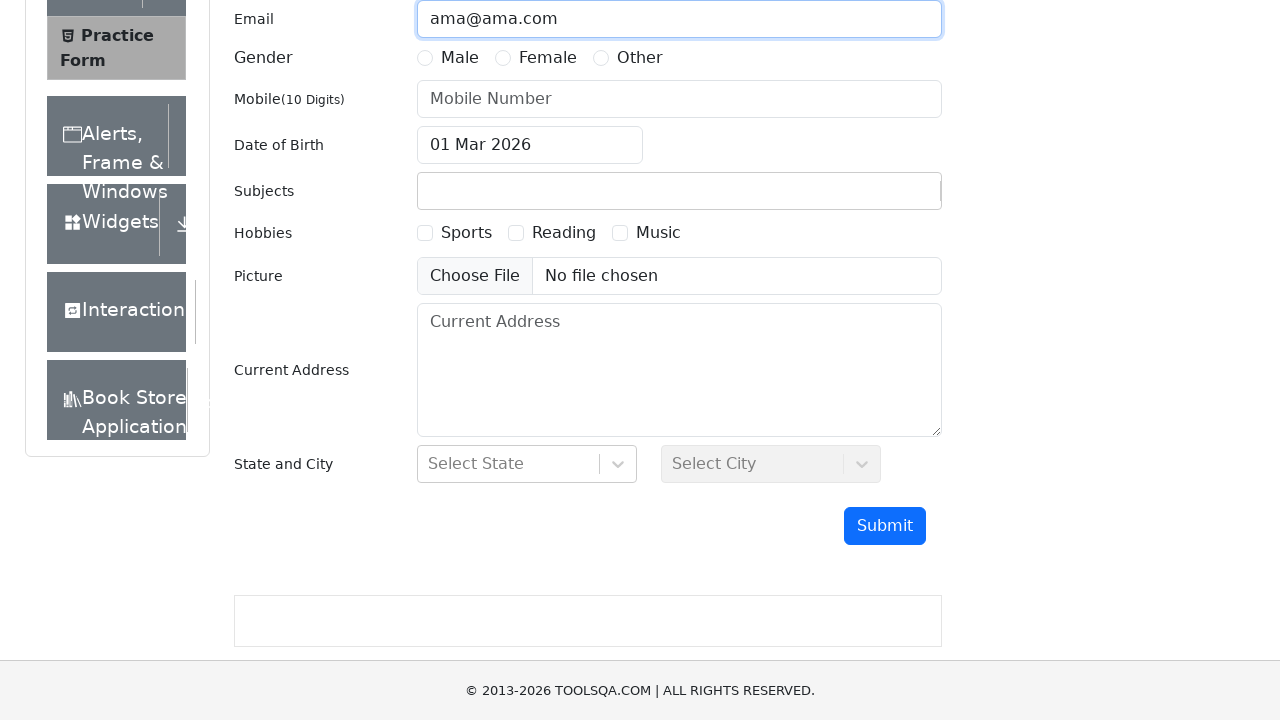

Scrolled gender radio button into view
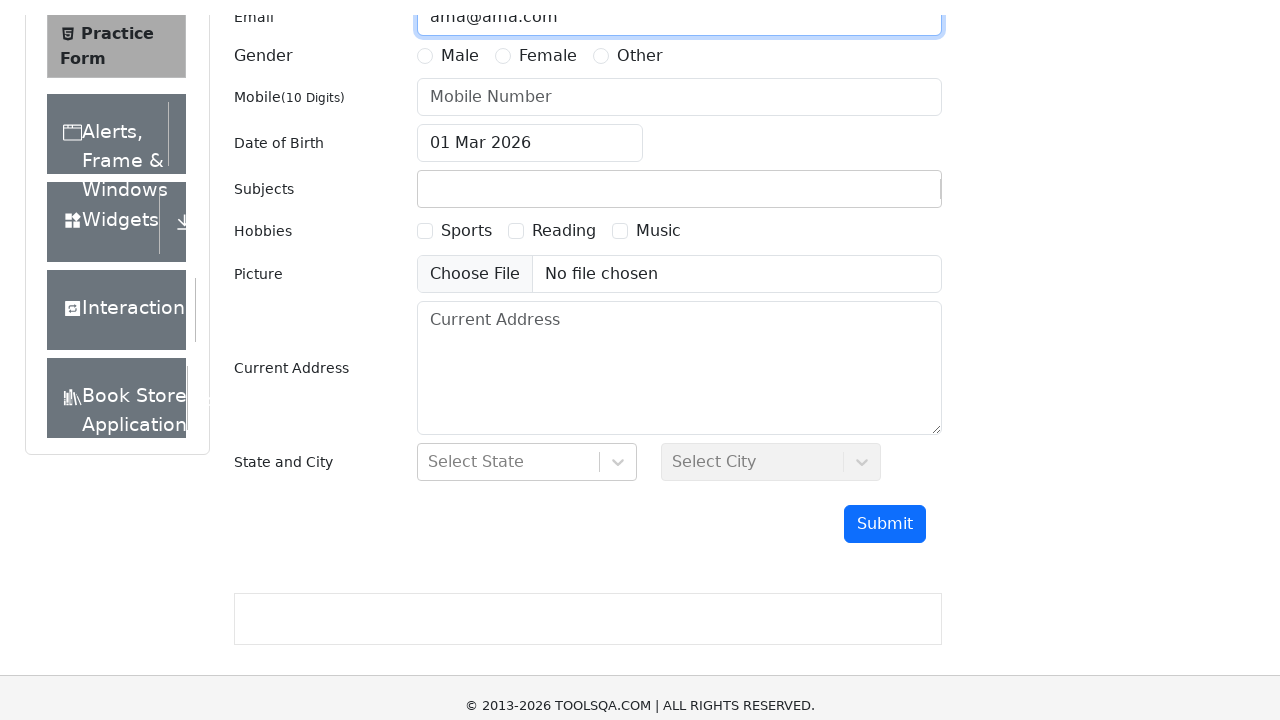

Selected gender option 2 at (548, 31) on label[for='gender-radio-2']
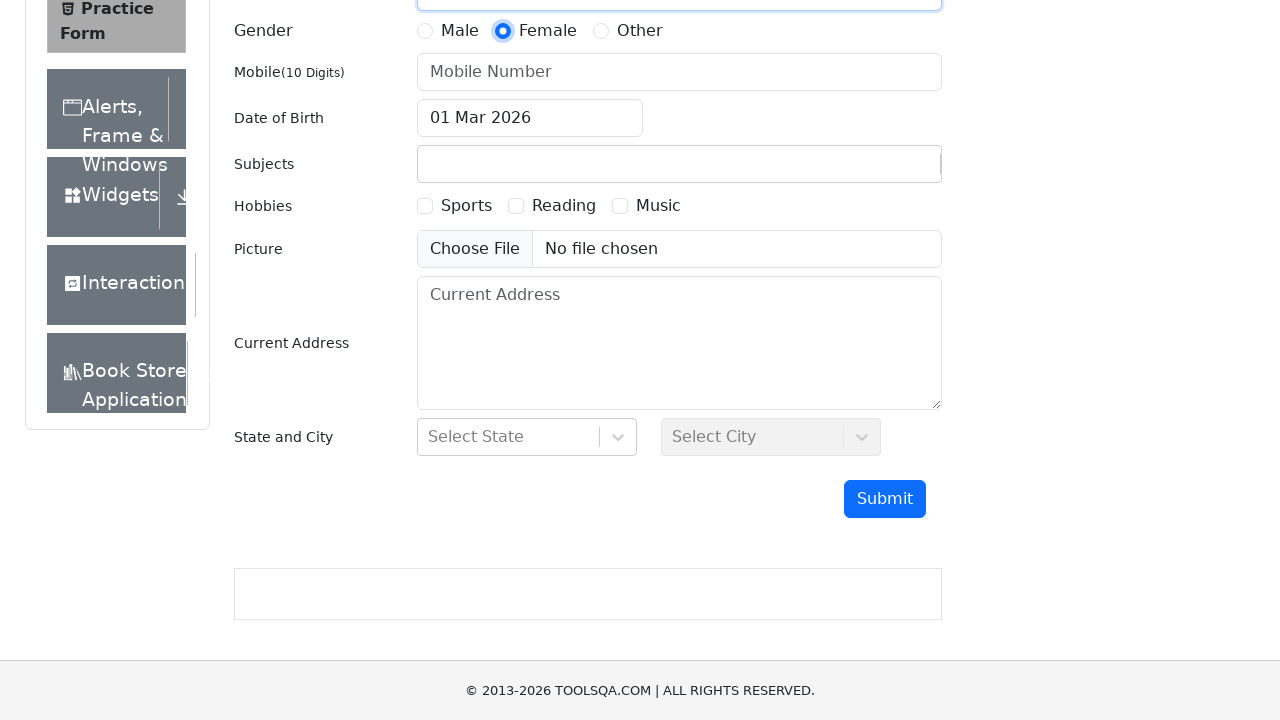

Scrolled phone number field into view
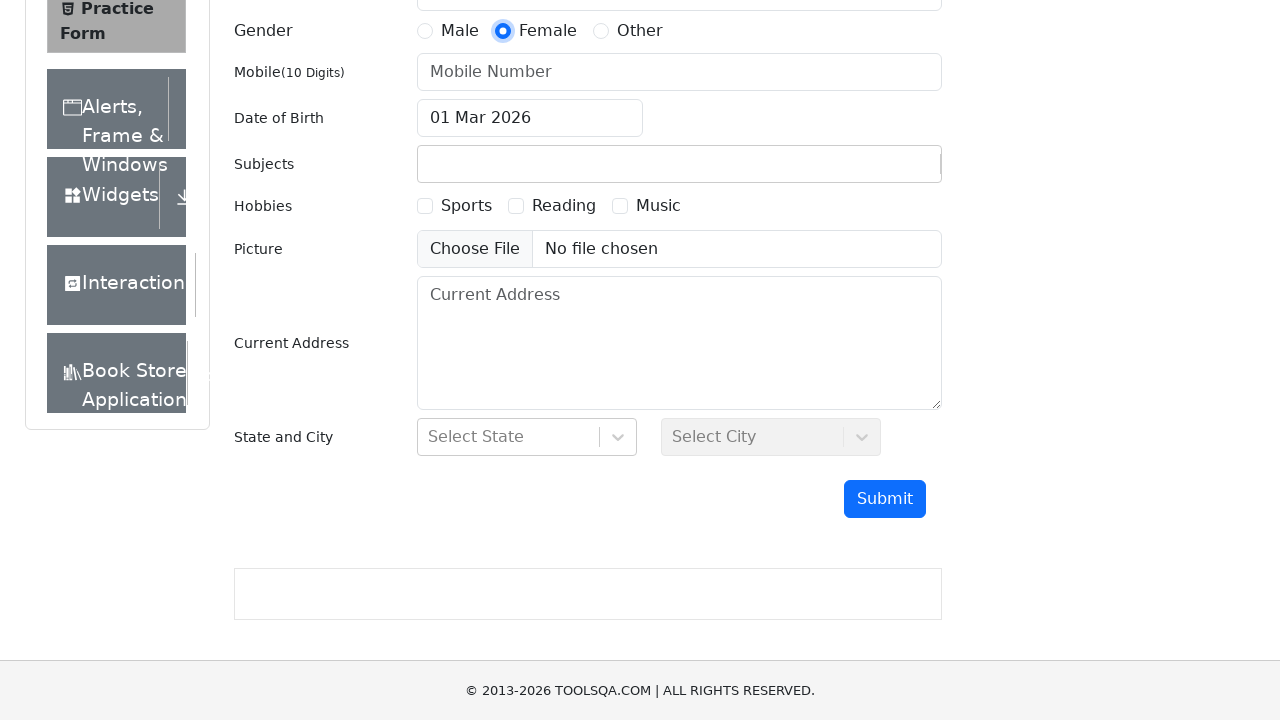

Filled phone number field with '1234567890' on #userNumber
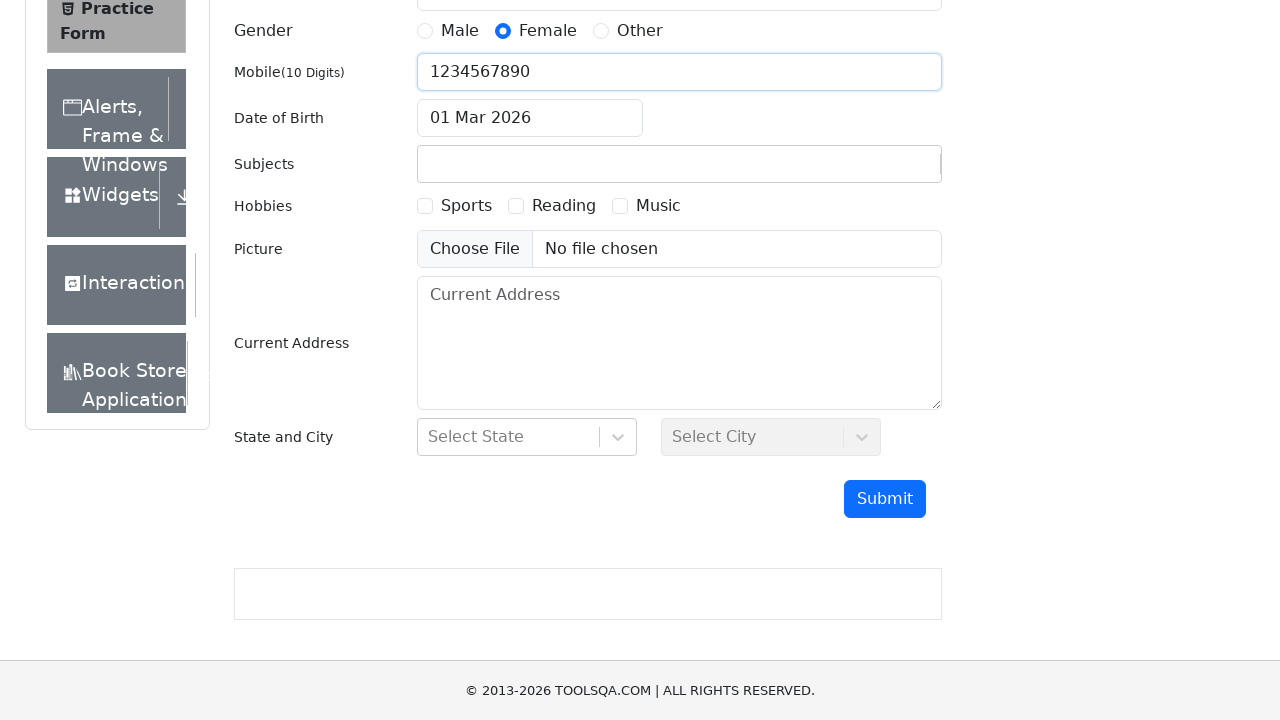

Scrolled submit button into view
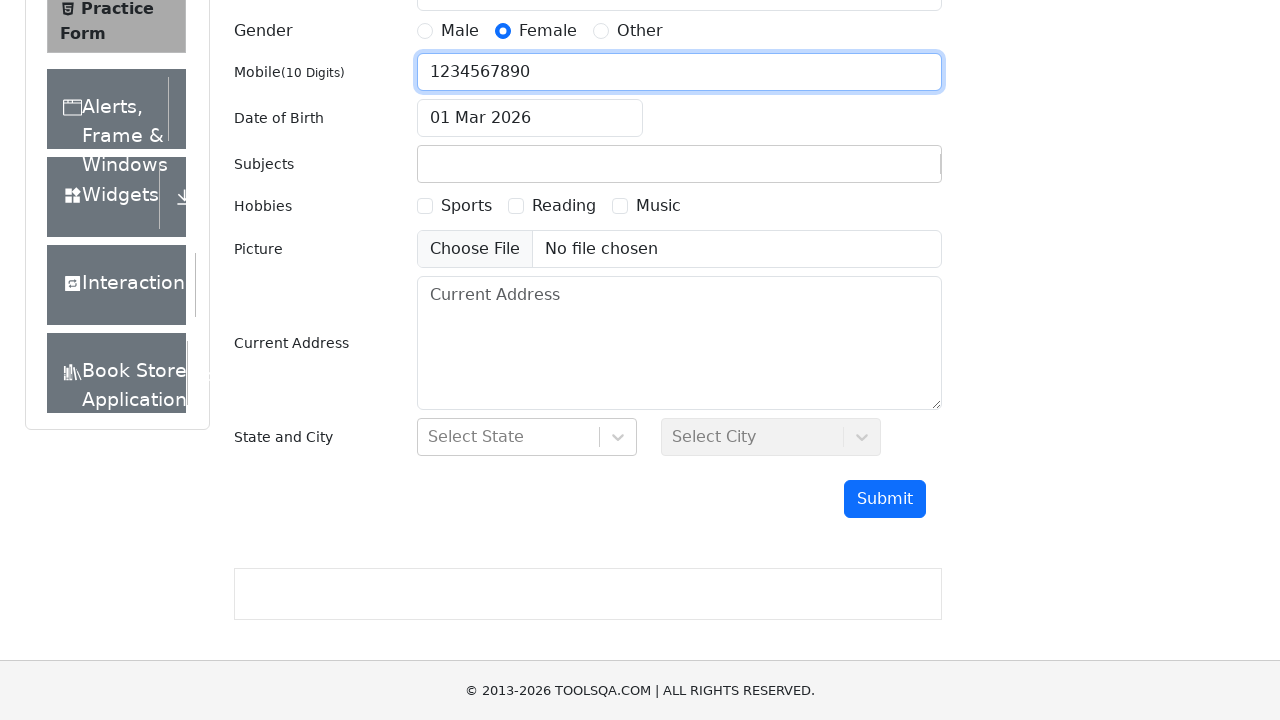

Clicked submit button to submit practice form at (885, 499) on #submit
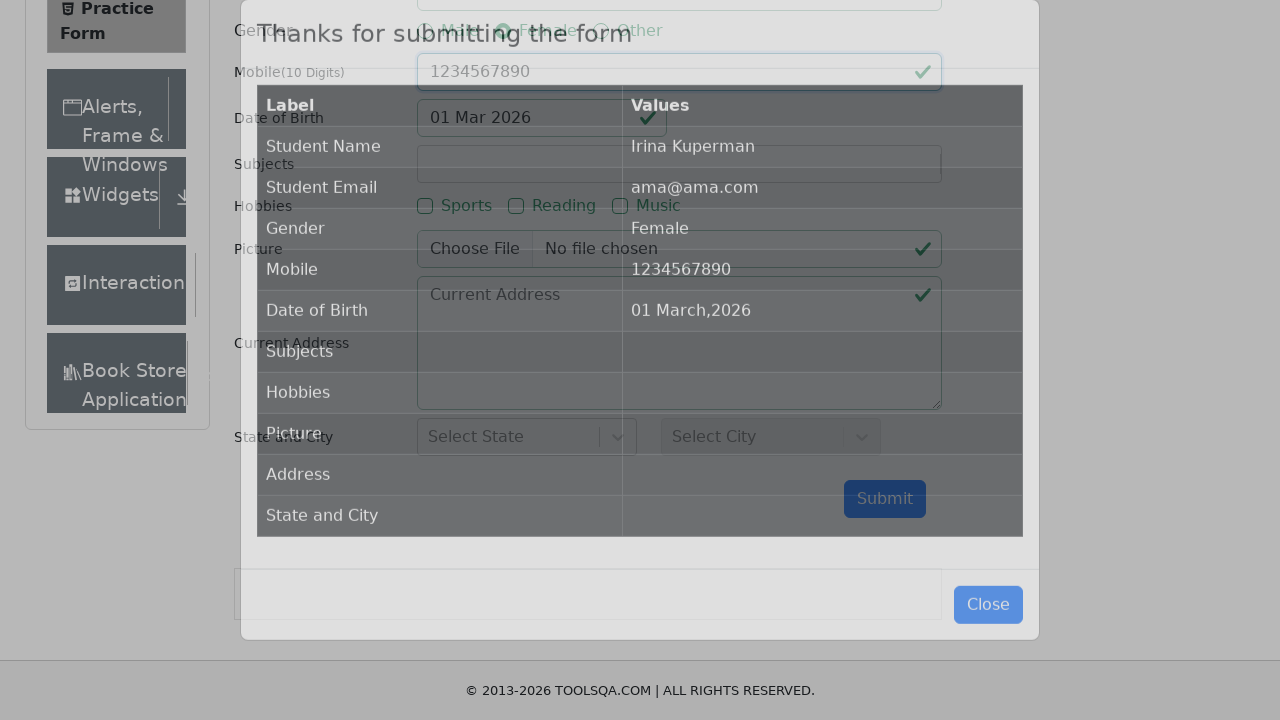

Confirmation modal appeared with success message
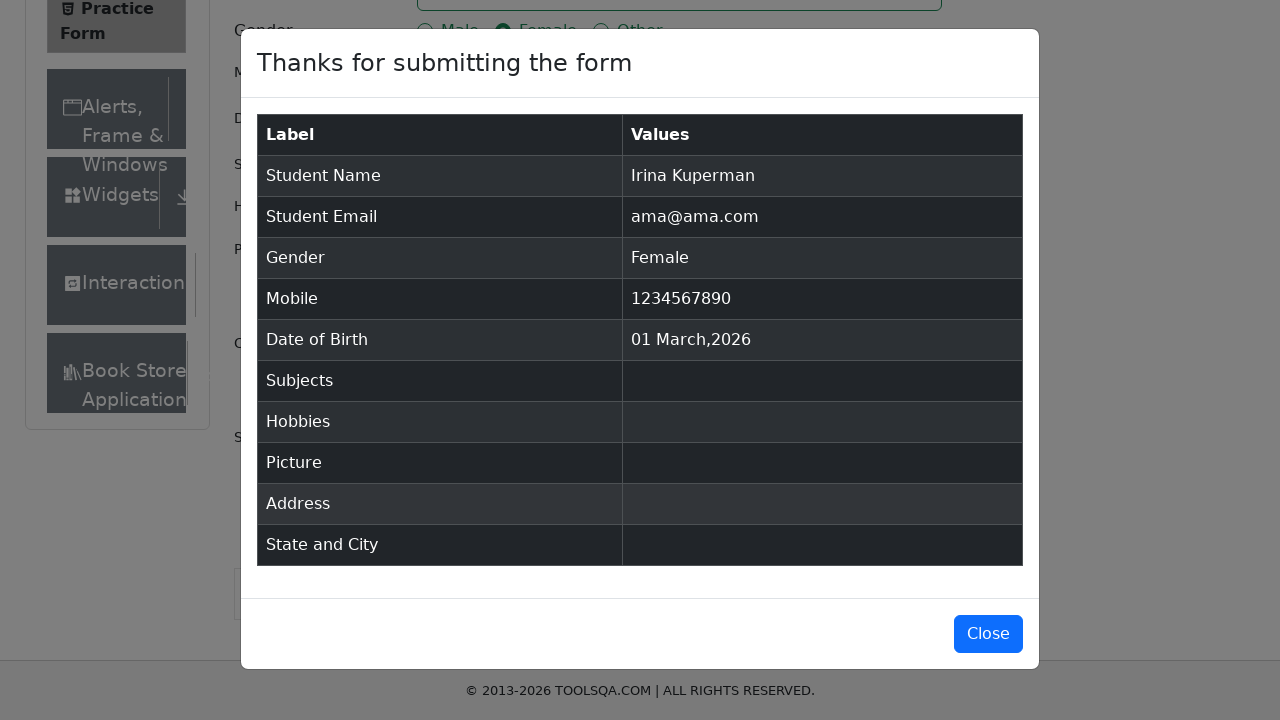

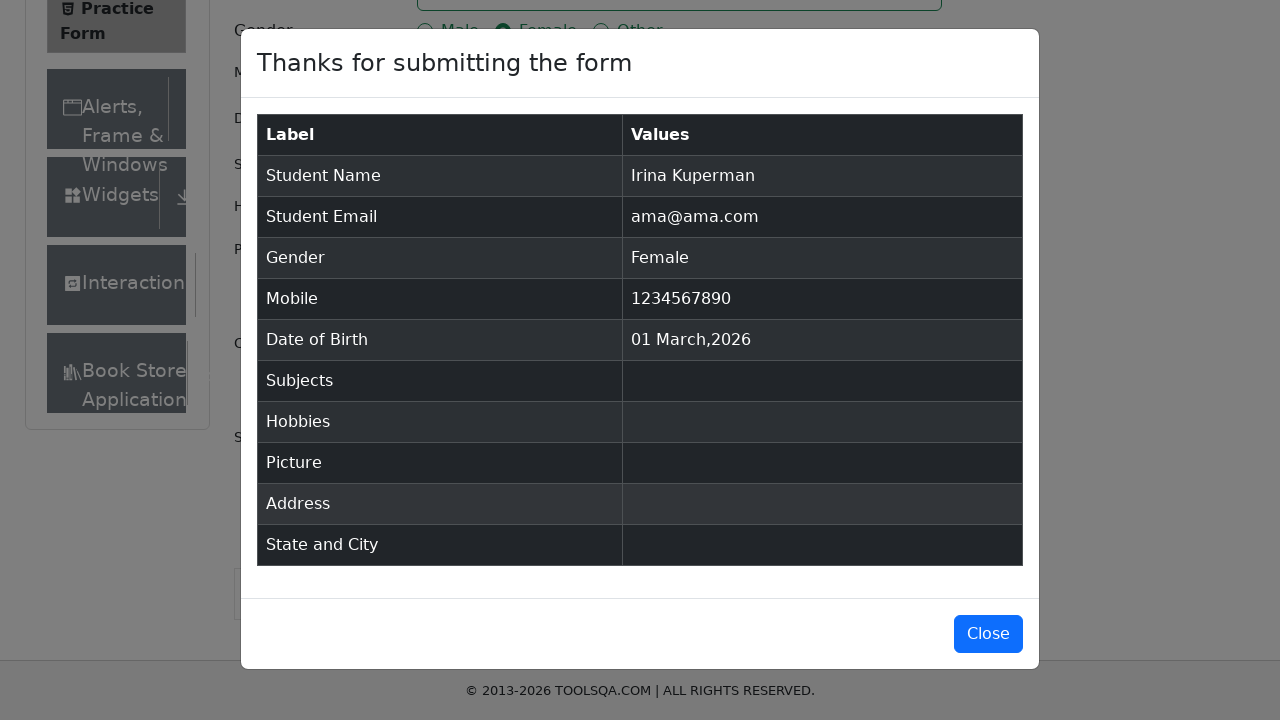